Tests the text box form on DemoQA by filling in username, email, current address, and permanent address fields, then submitting the form.

Starting URL: https://demoqa.com/text-box

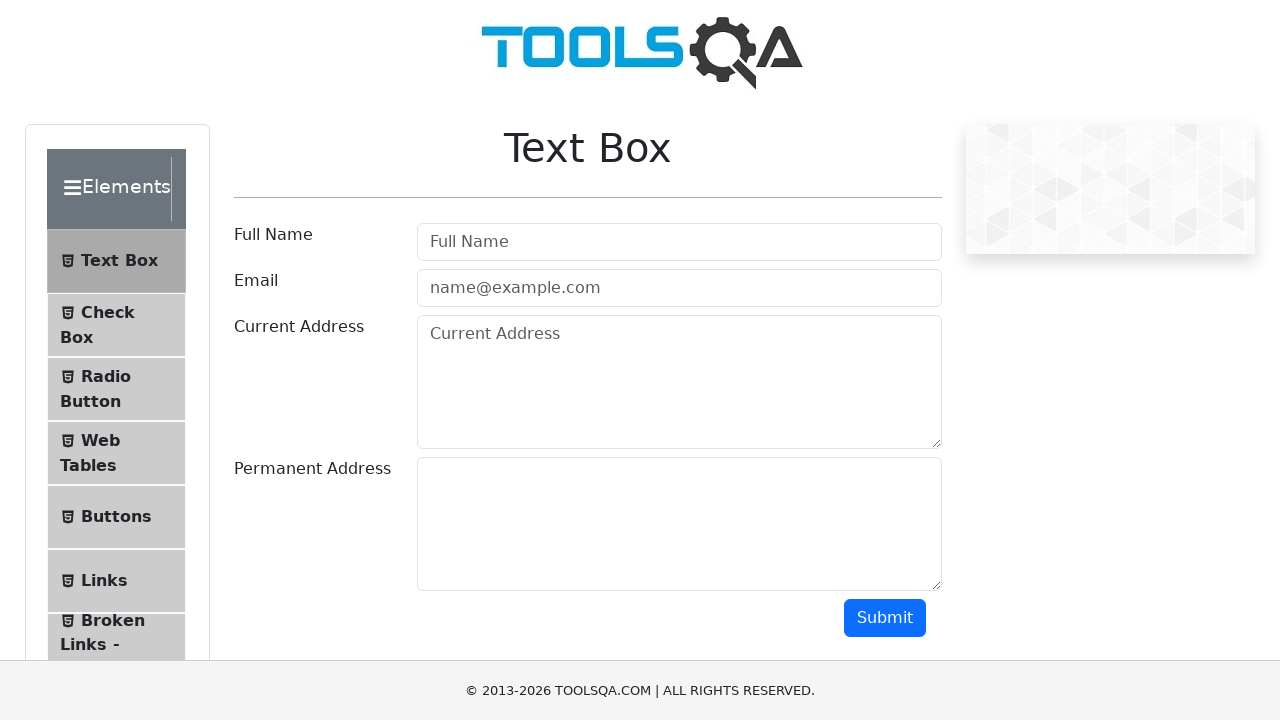

Filled username field with 'marco_test2024' on #userName
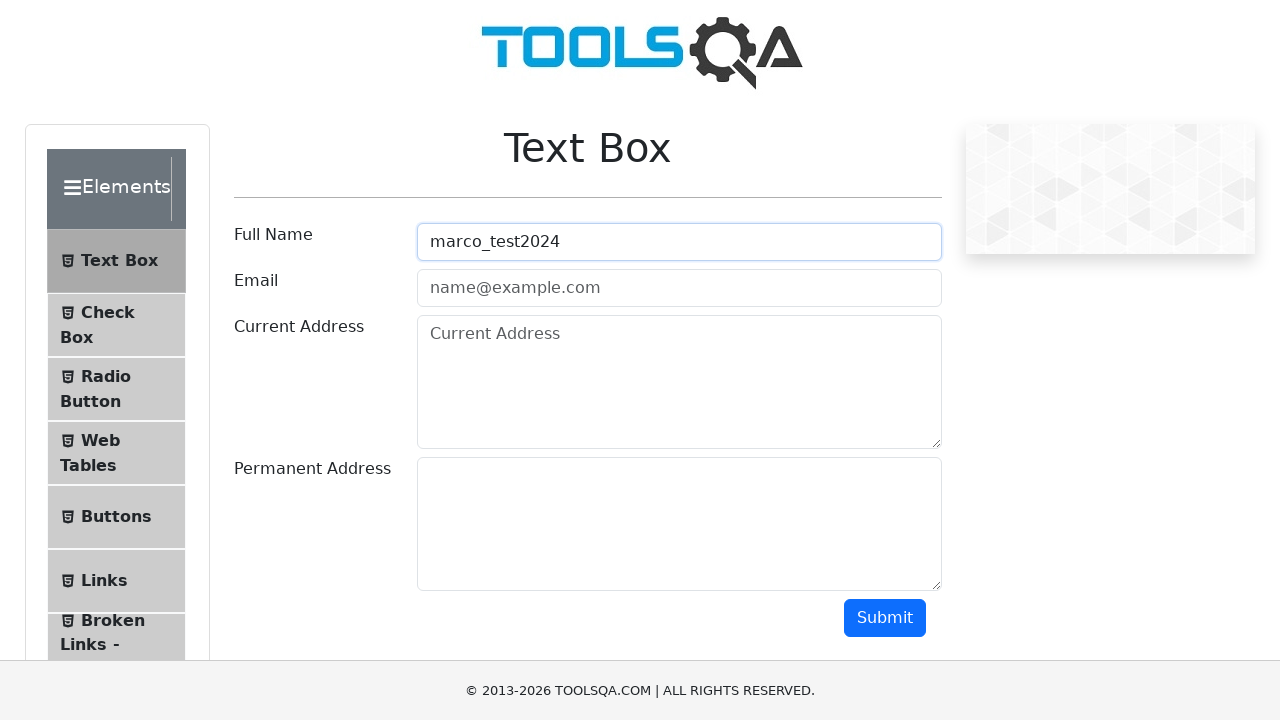

Filled email field with 'marco.tester@example.com' on #userEmail
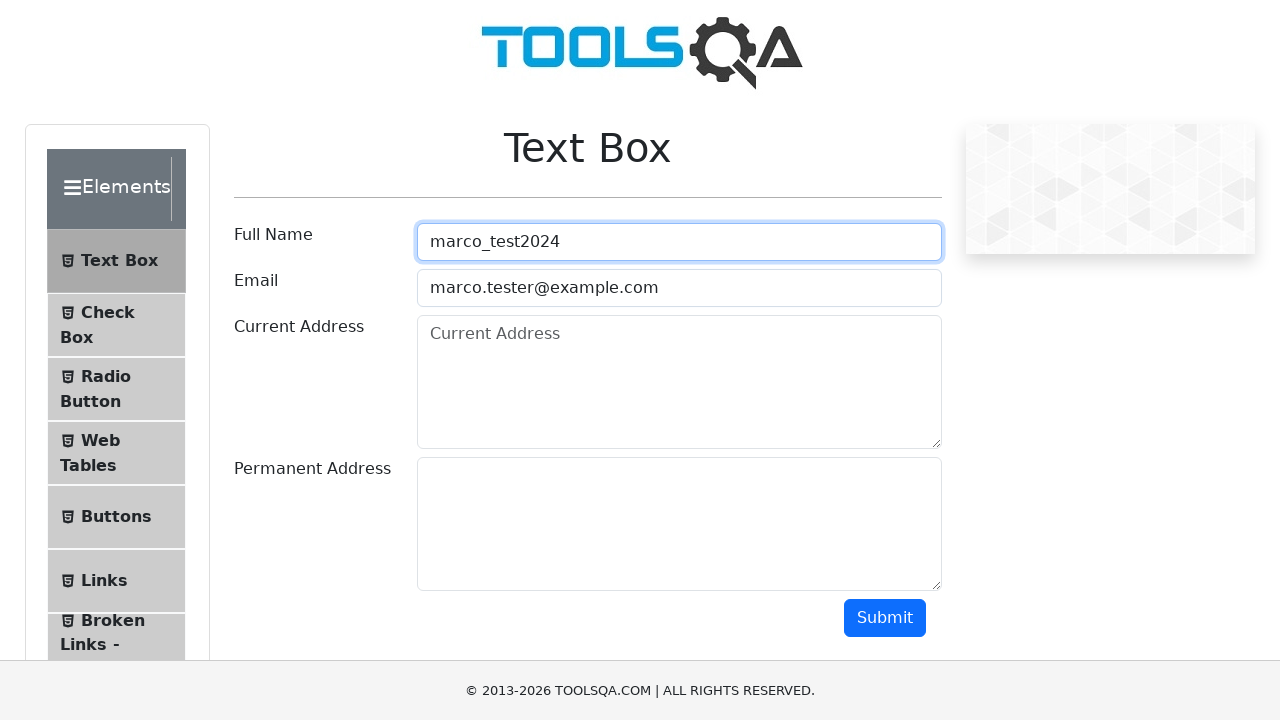

Filled current address field with '123 Test Street, New York' on #currentAddress
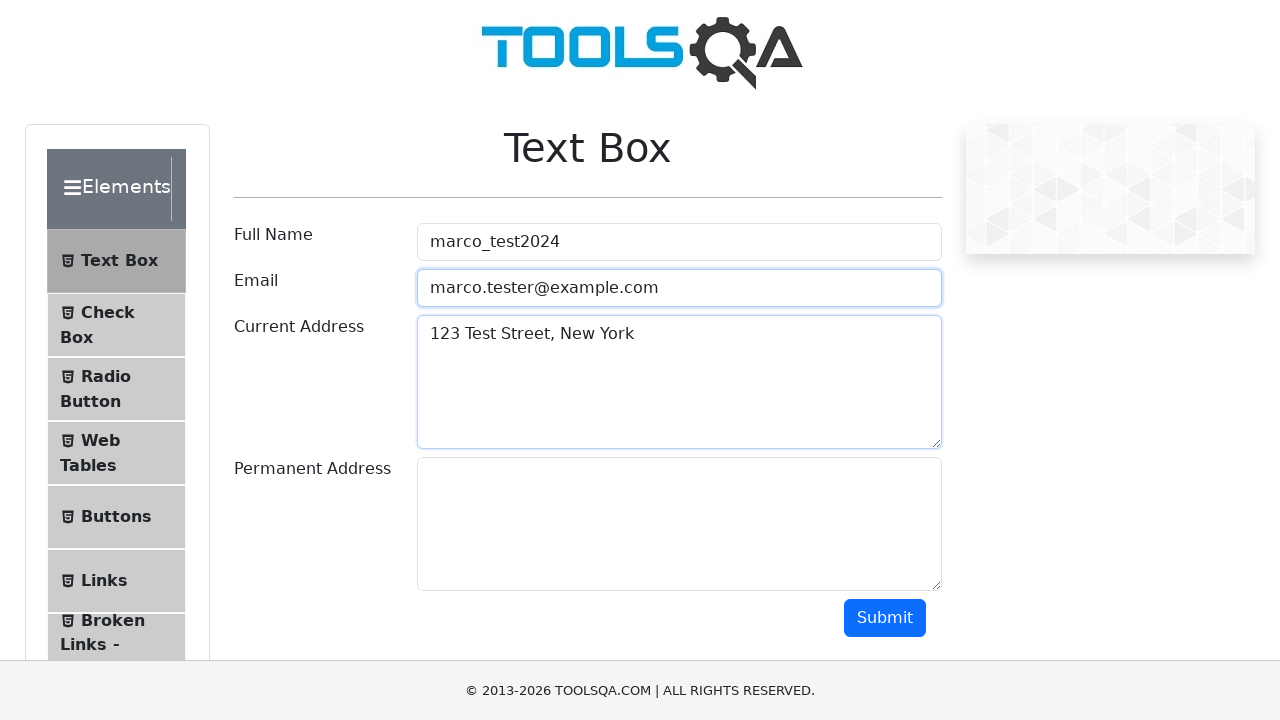

Filled permanent address field with '456 Sample Avenue, Boston' on #permanentAddress
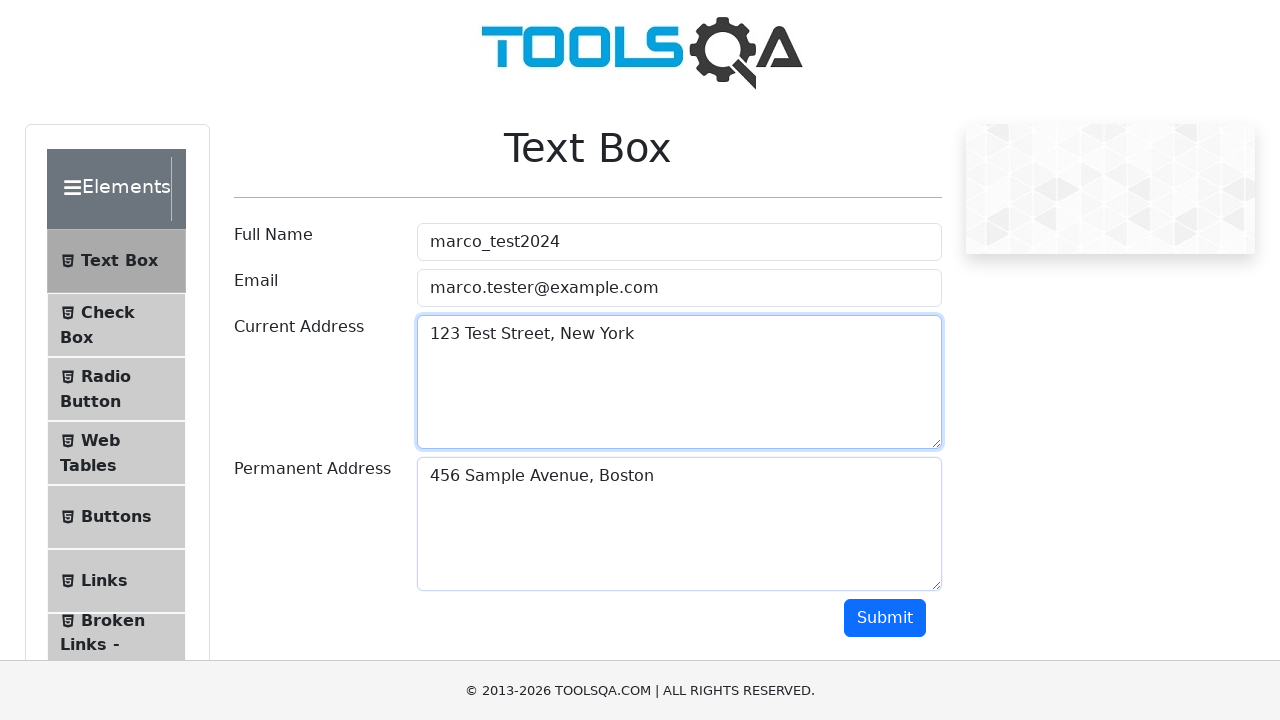

Scrolled down 500 pixels to make submit button visible
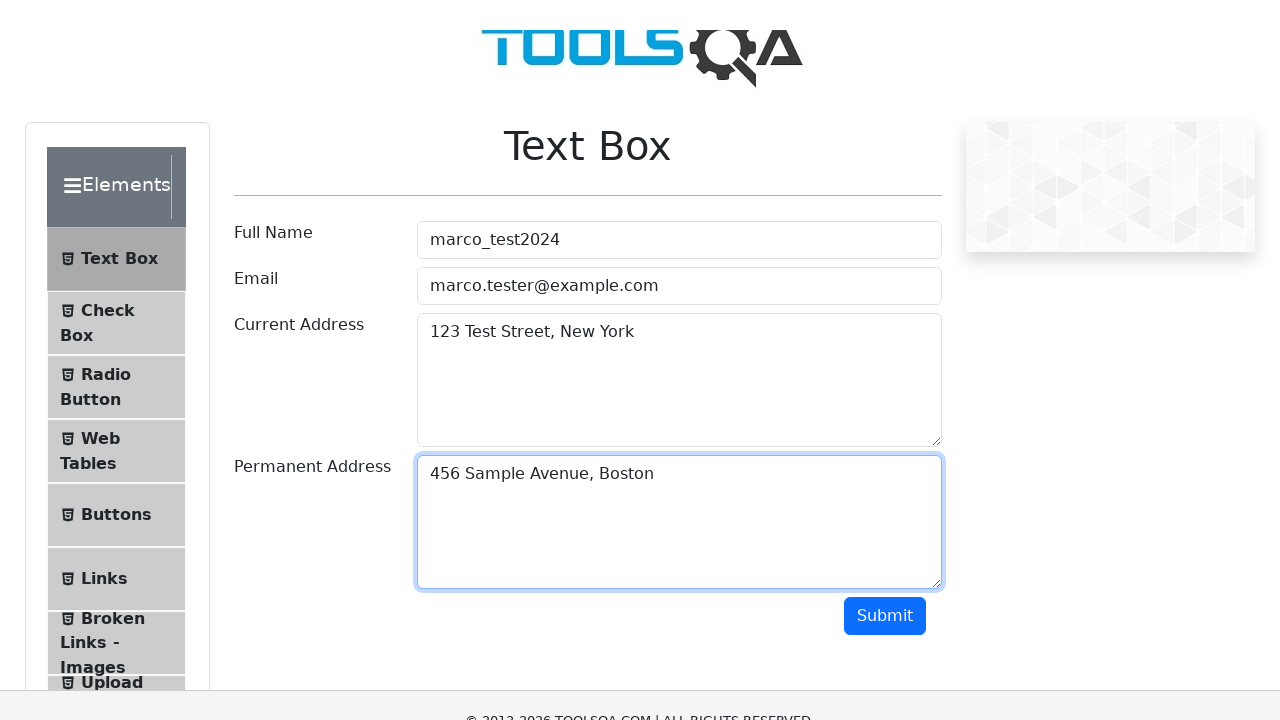

Clicked the submit button at (885, 118) on #submit
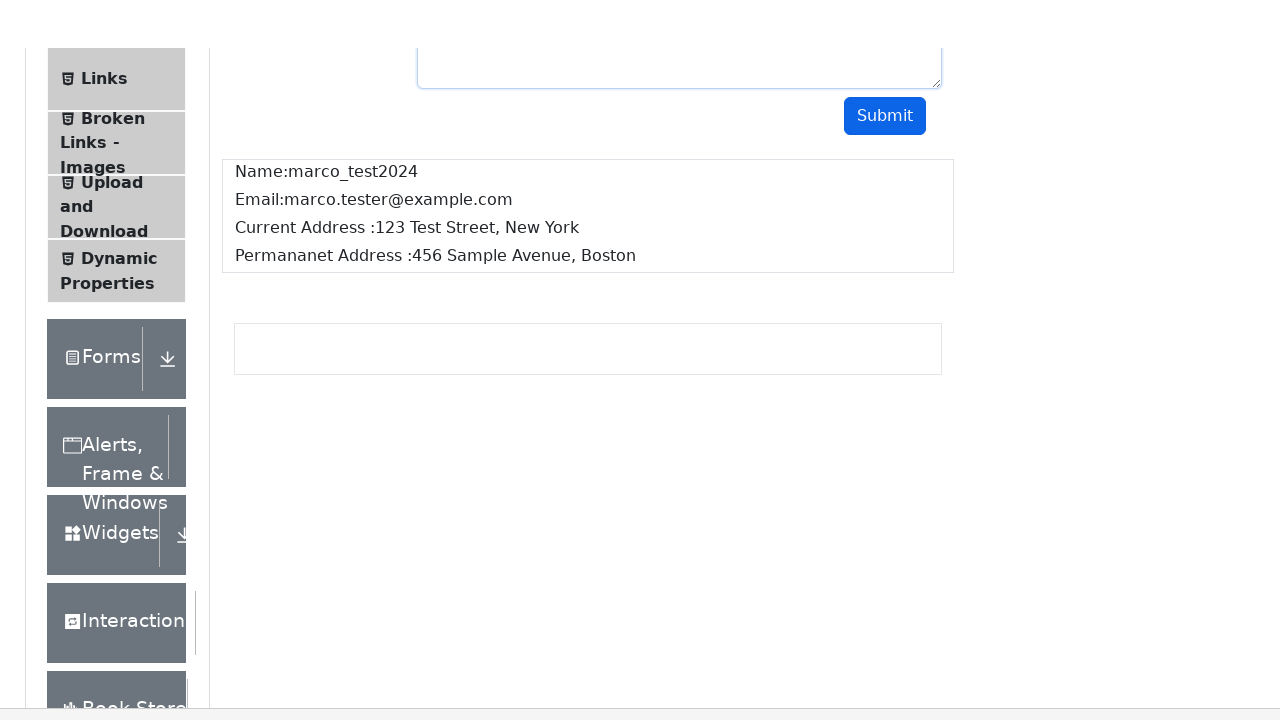

Form output appeared after submission
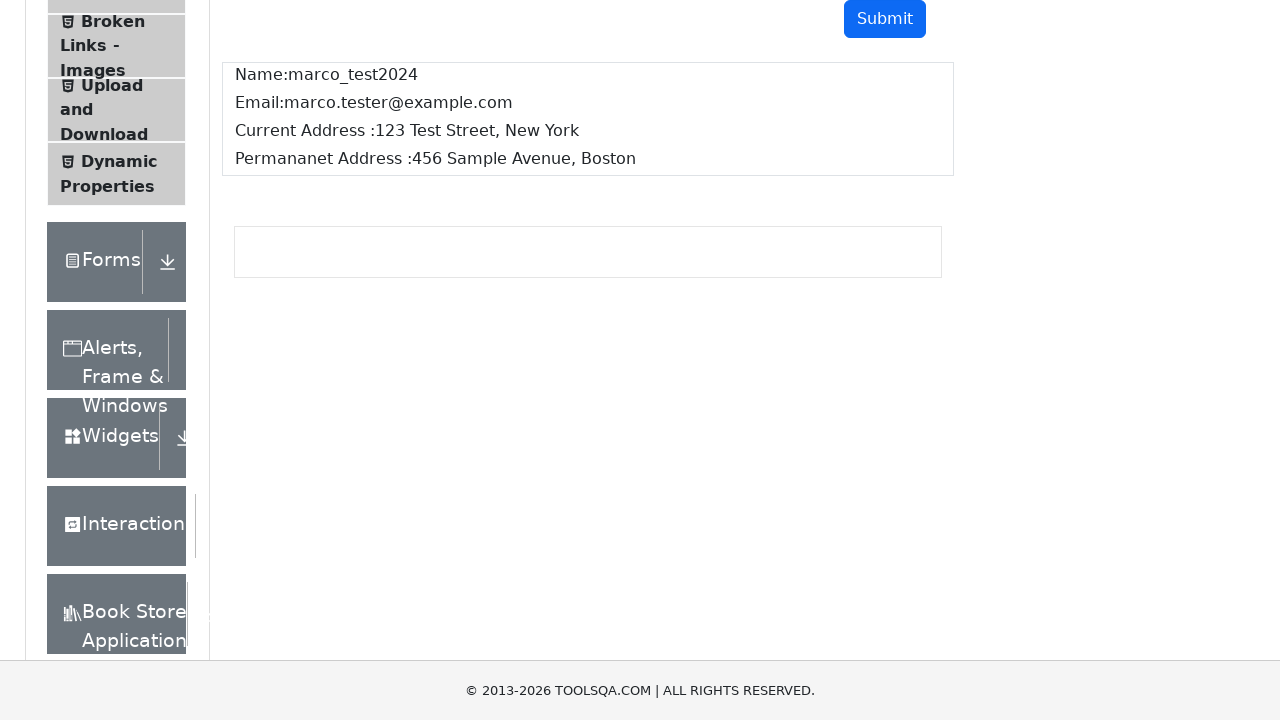

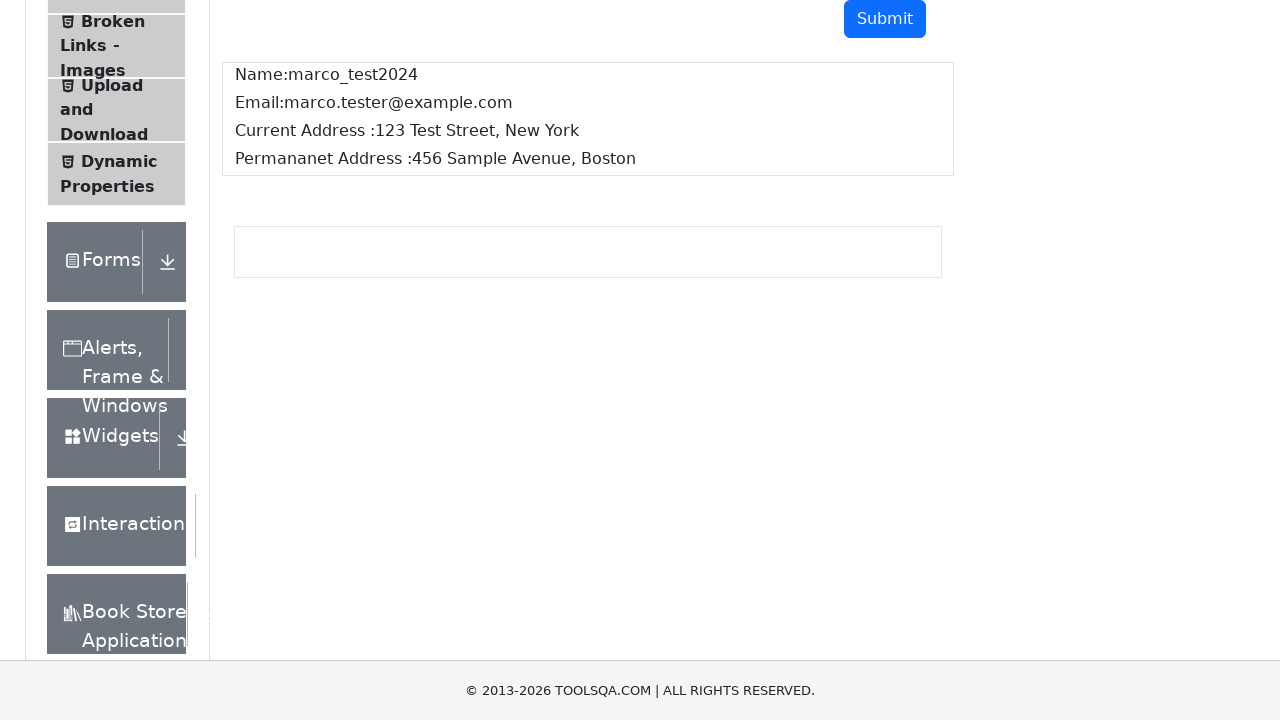